Tests hover functionality by hovering over the first figure and verifying the user name appears

Starting URL: https://the-internet.herokuapp.com/hovers

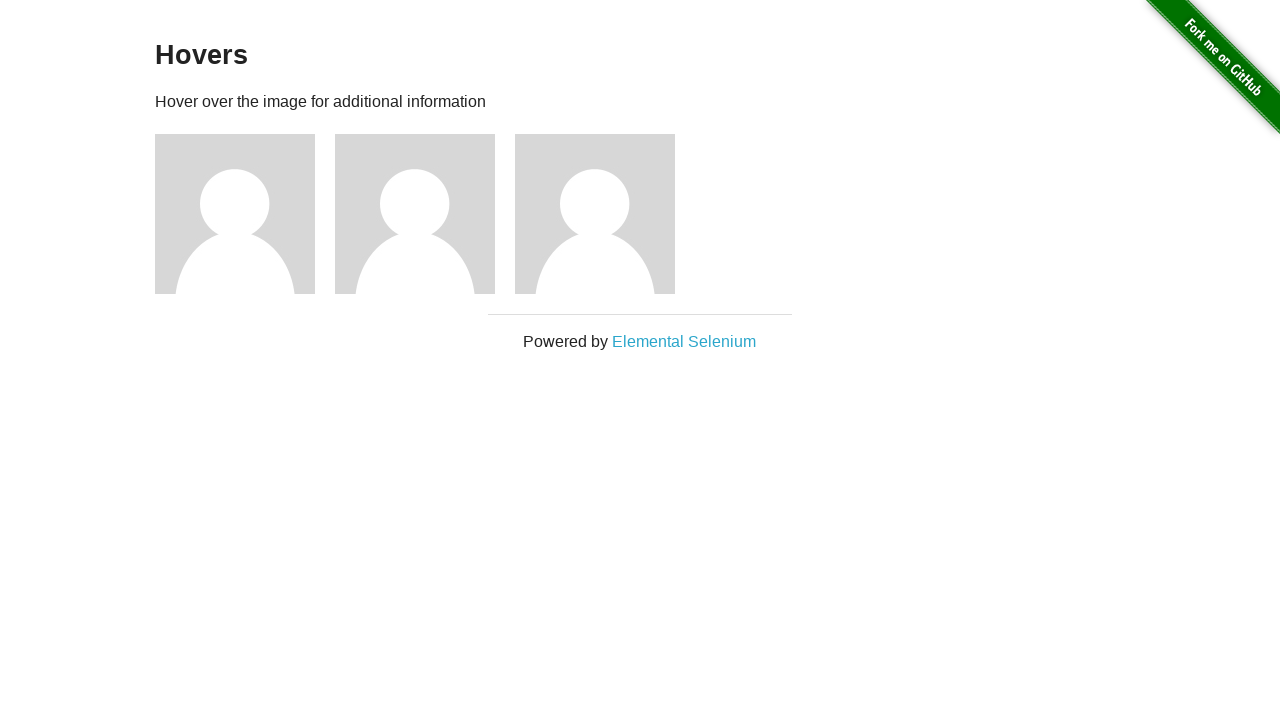

Navigated to hovers page
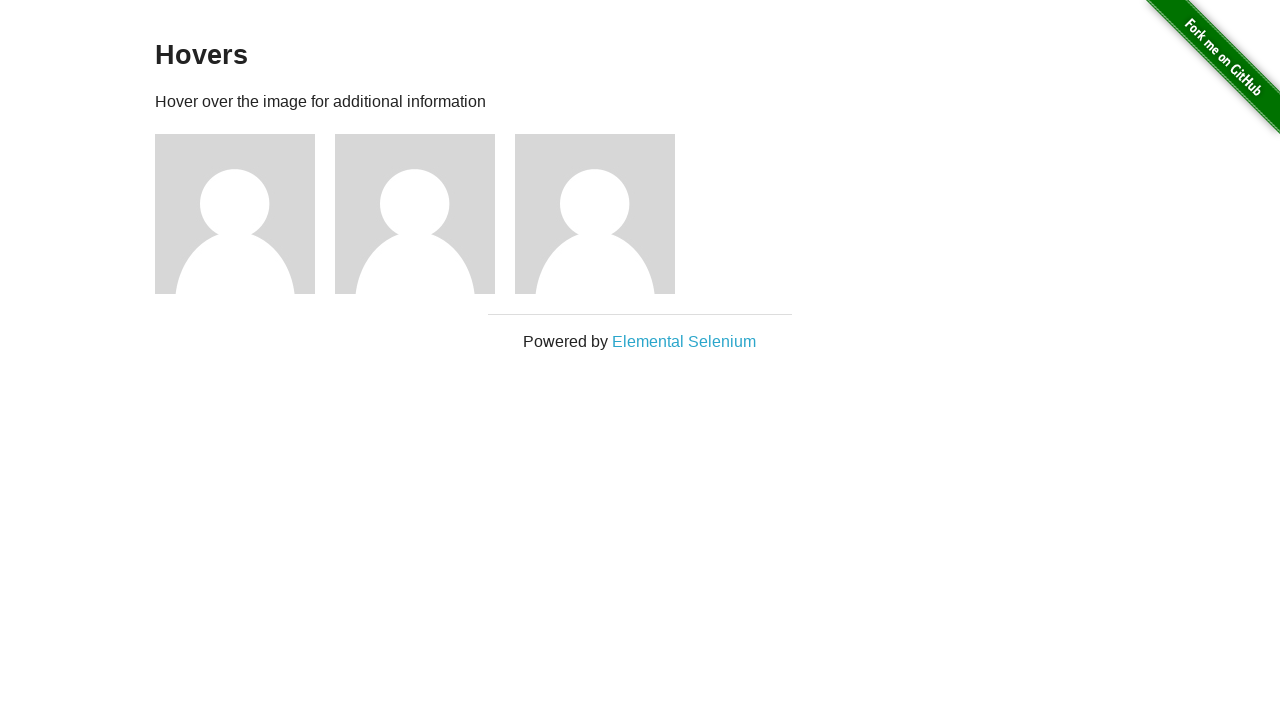

Hovered over figure 1 at (245, 214) on .figure:nth-child(3)
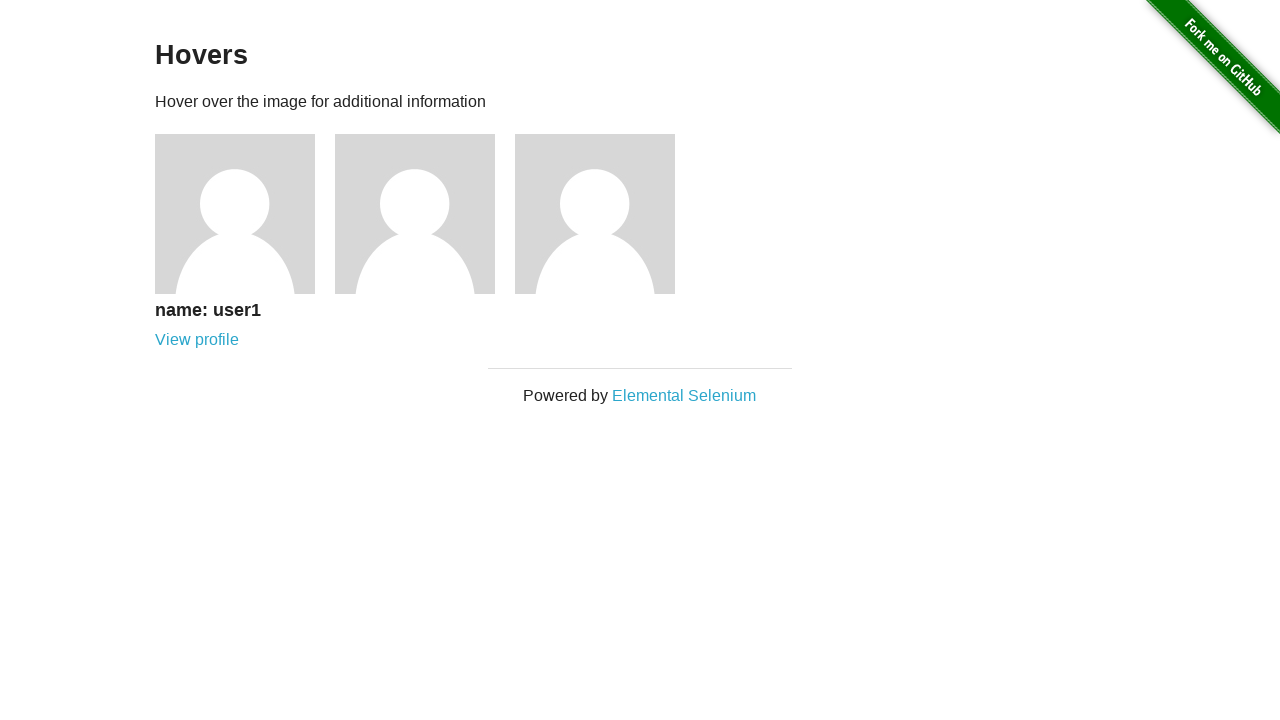

Figure caption became visible after hover
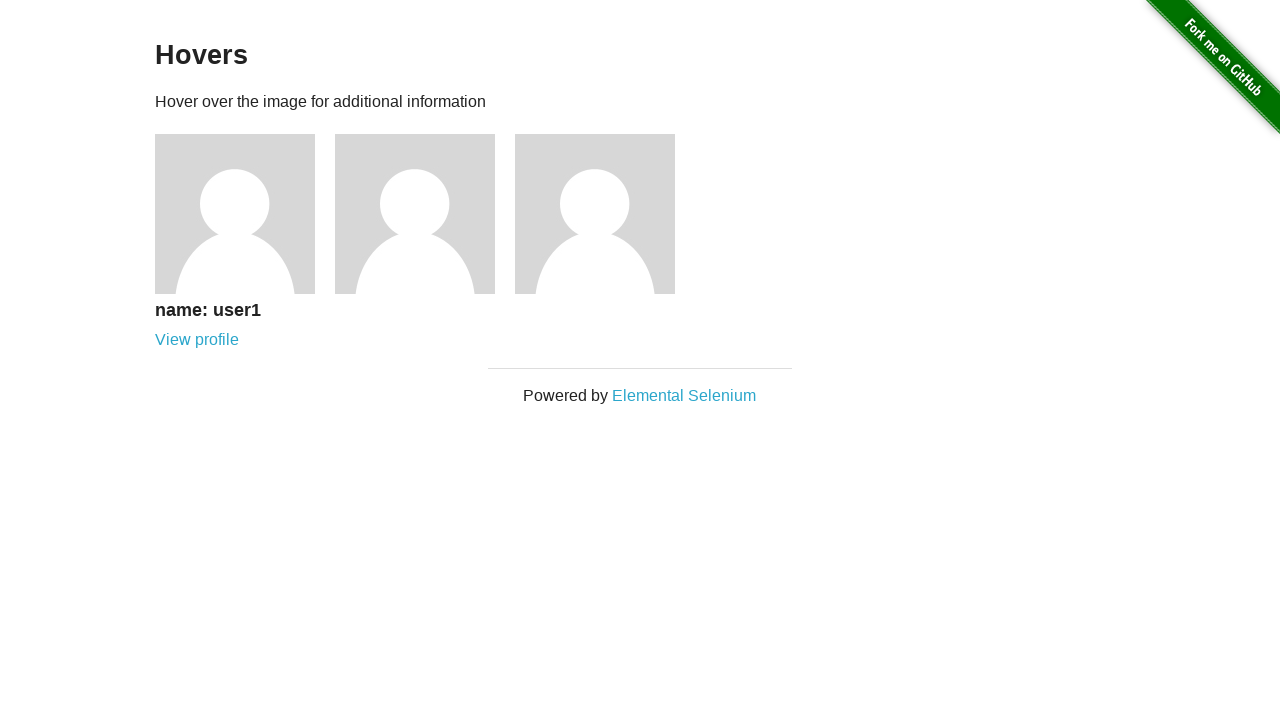

Verified user name is displayed in figure caption
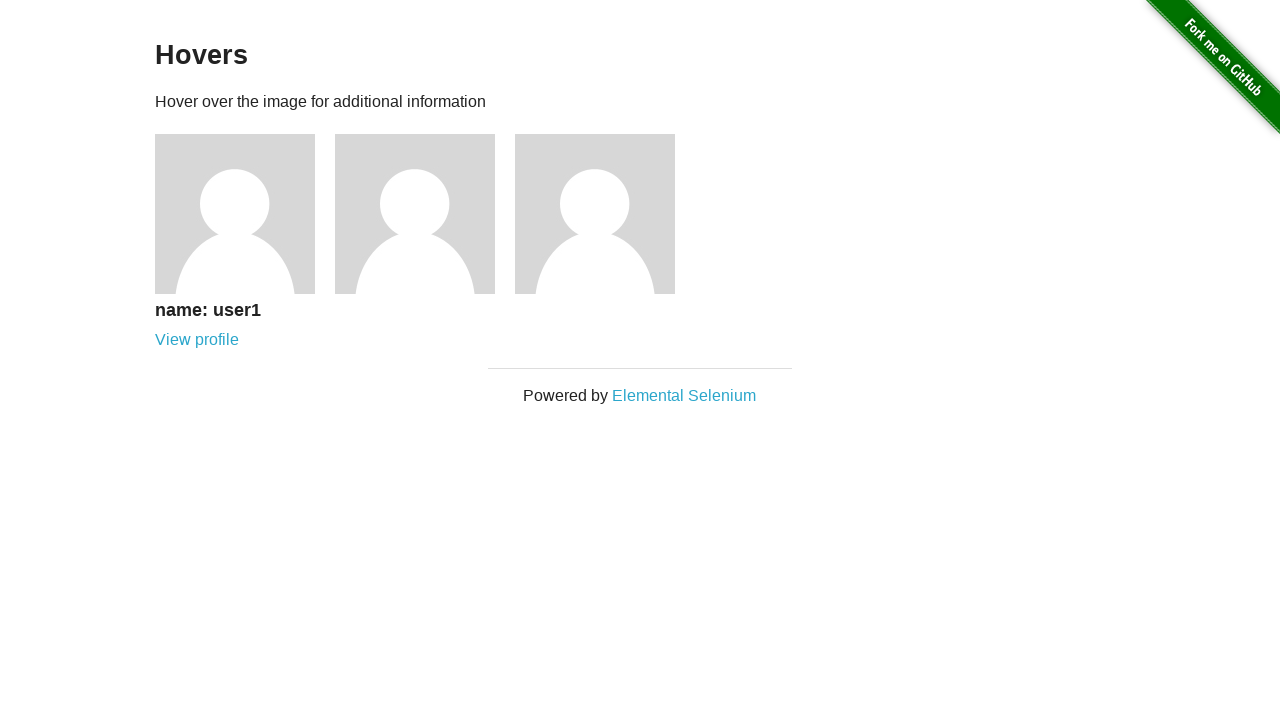

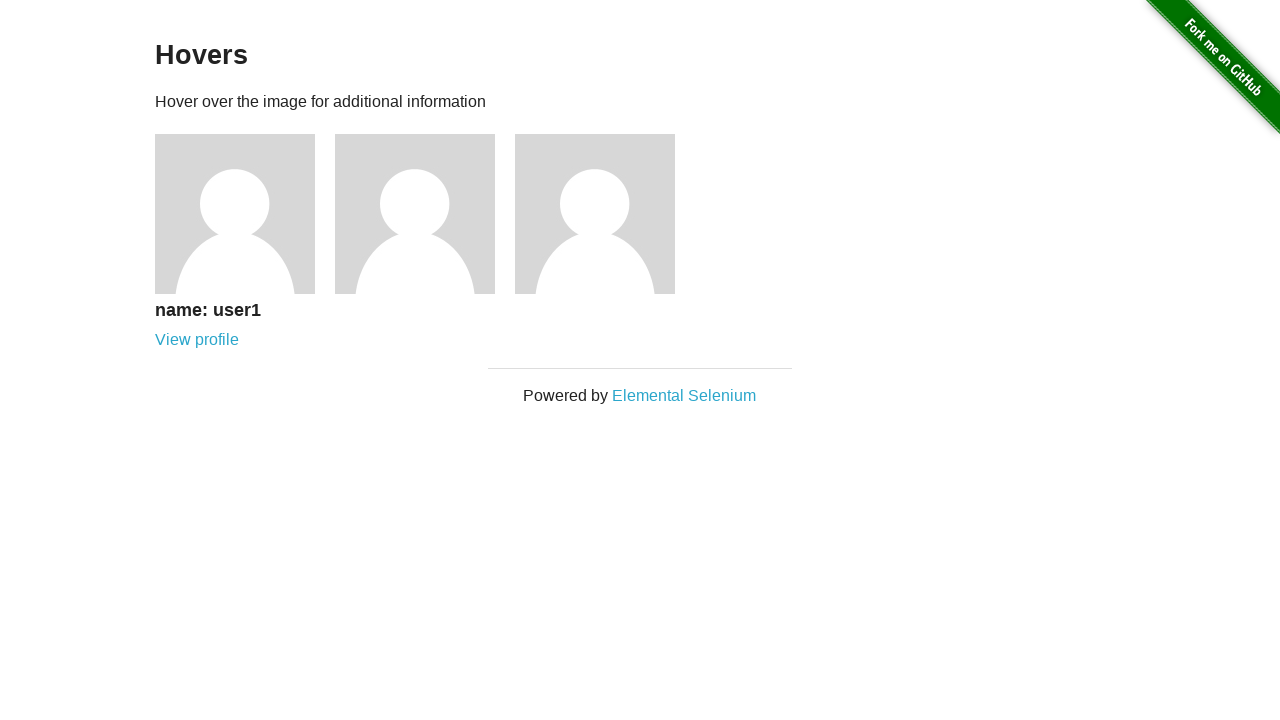